Tests scroll functionality using mouse actions and keyboard to scroll to a specific element on the page

Starting URL: https://www.softwaretestingmaterial.com/inheritance-in-java/

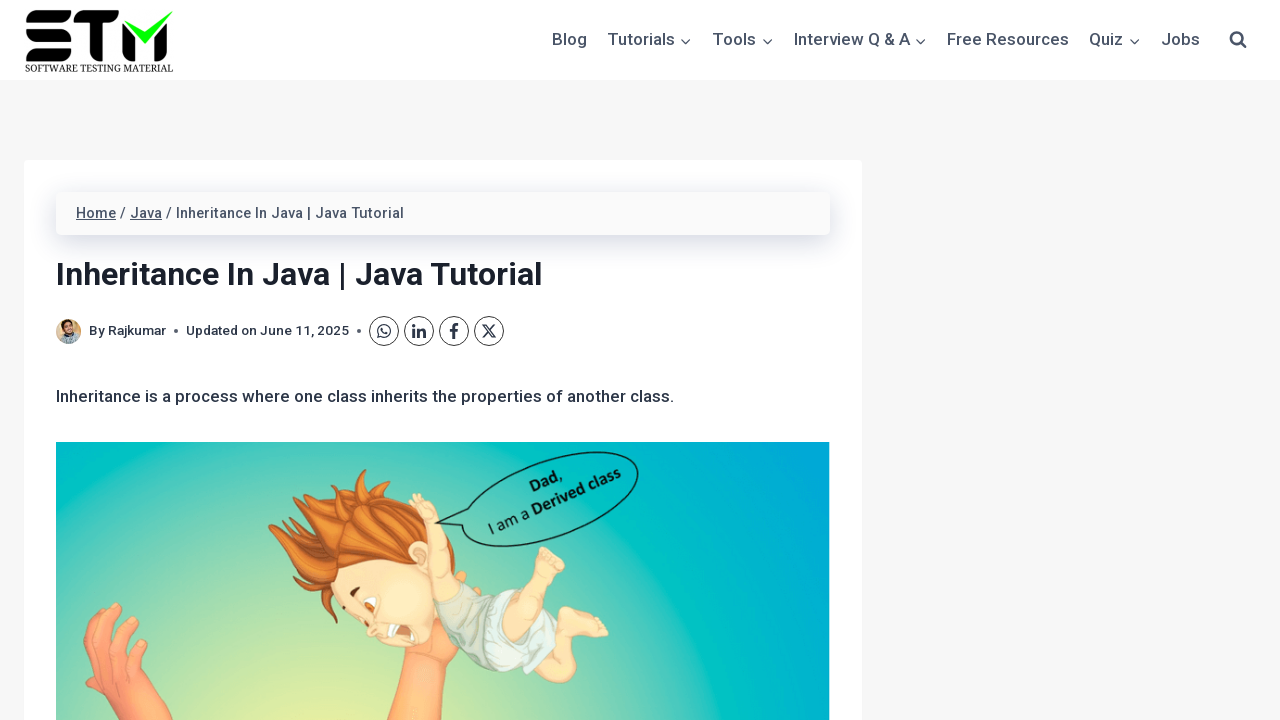

Set viewport size to 1920x1080
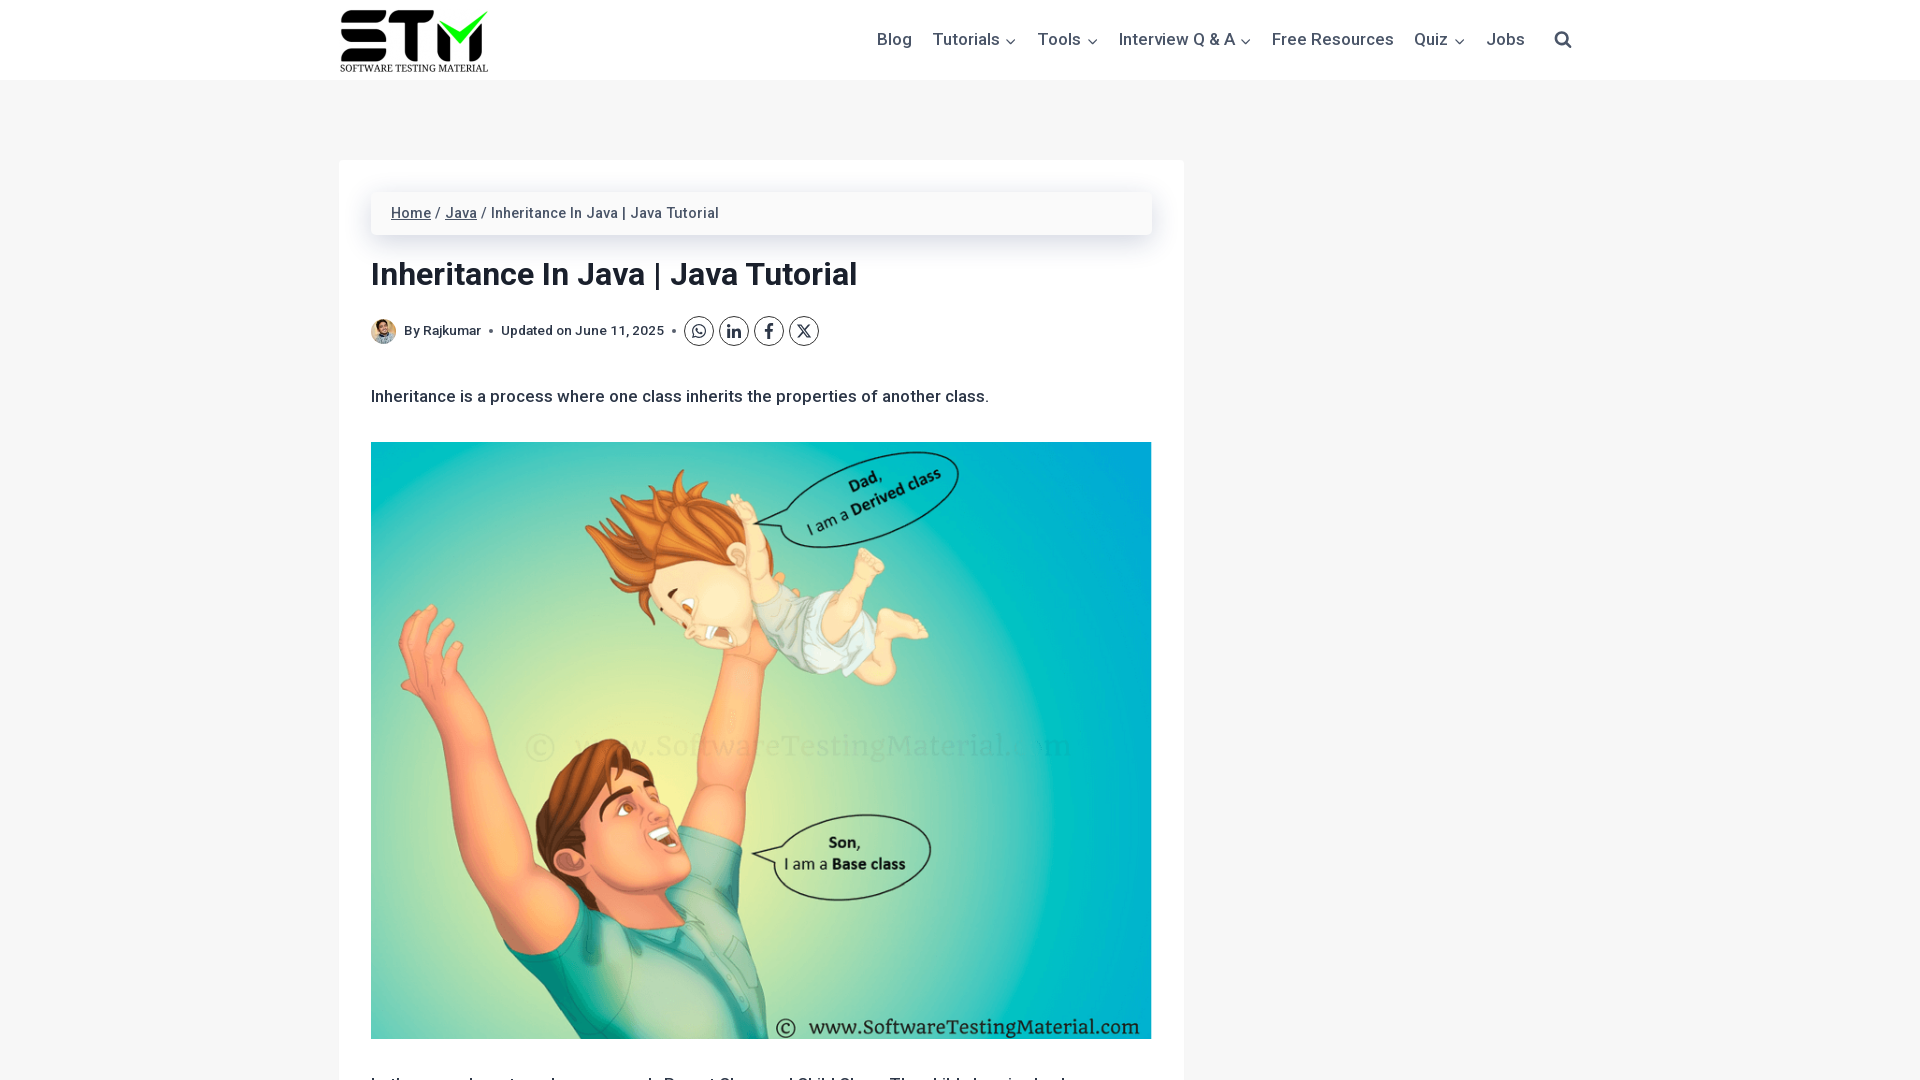

Located the Sitemap link element
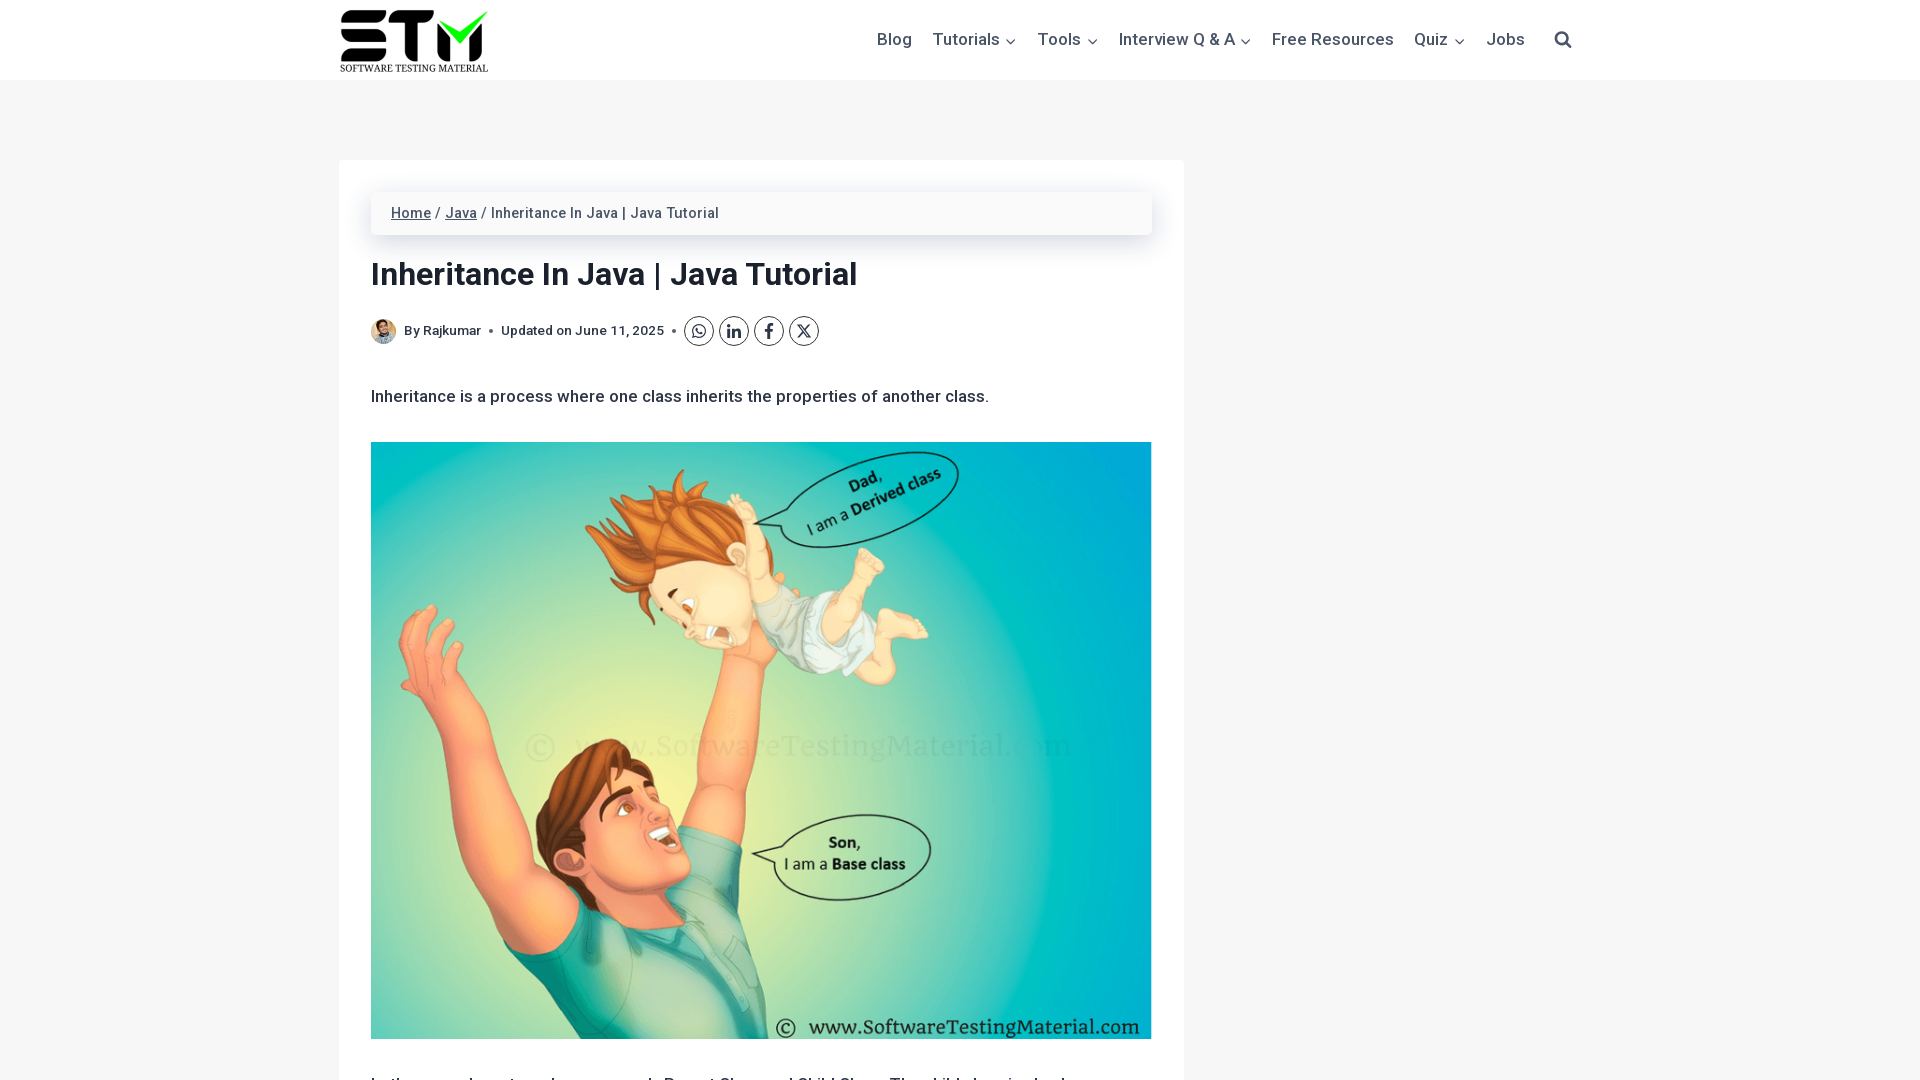

Scrolled to Sitemap link element
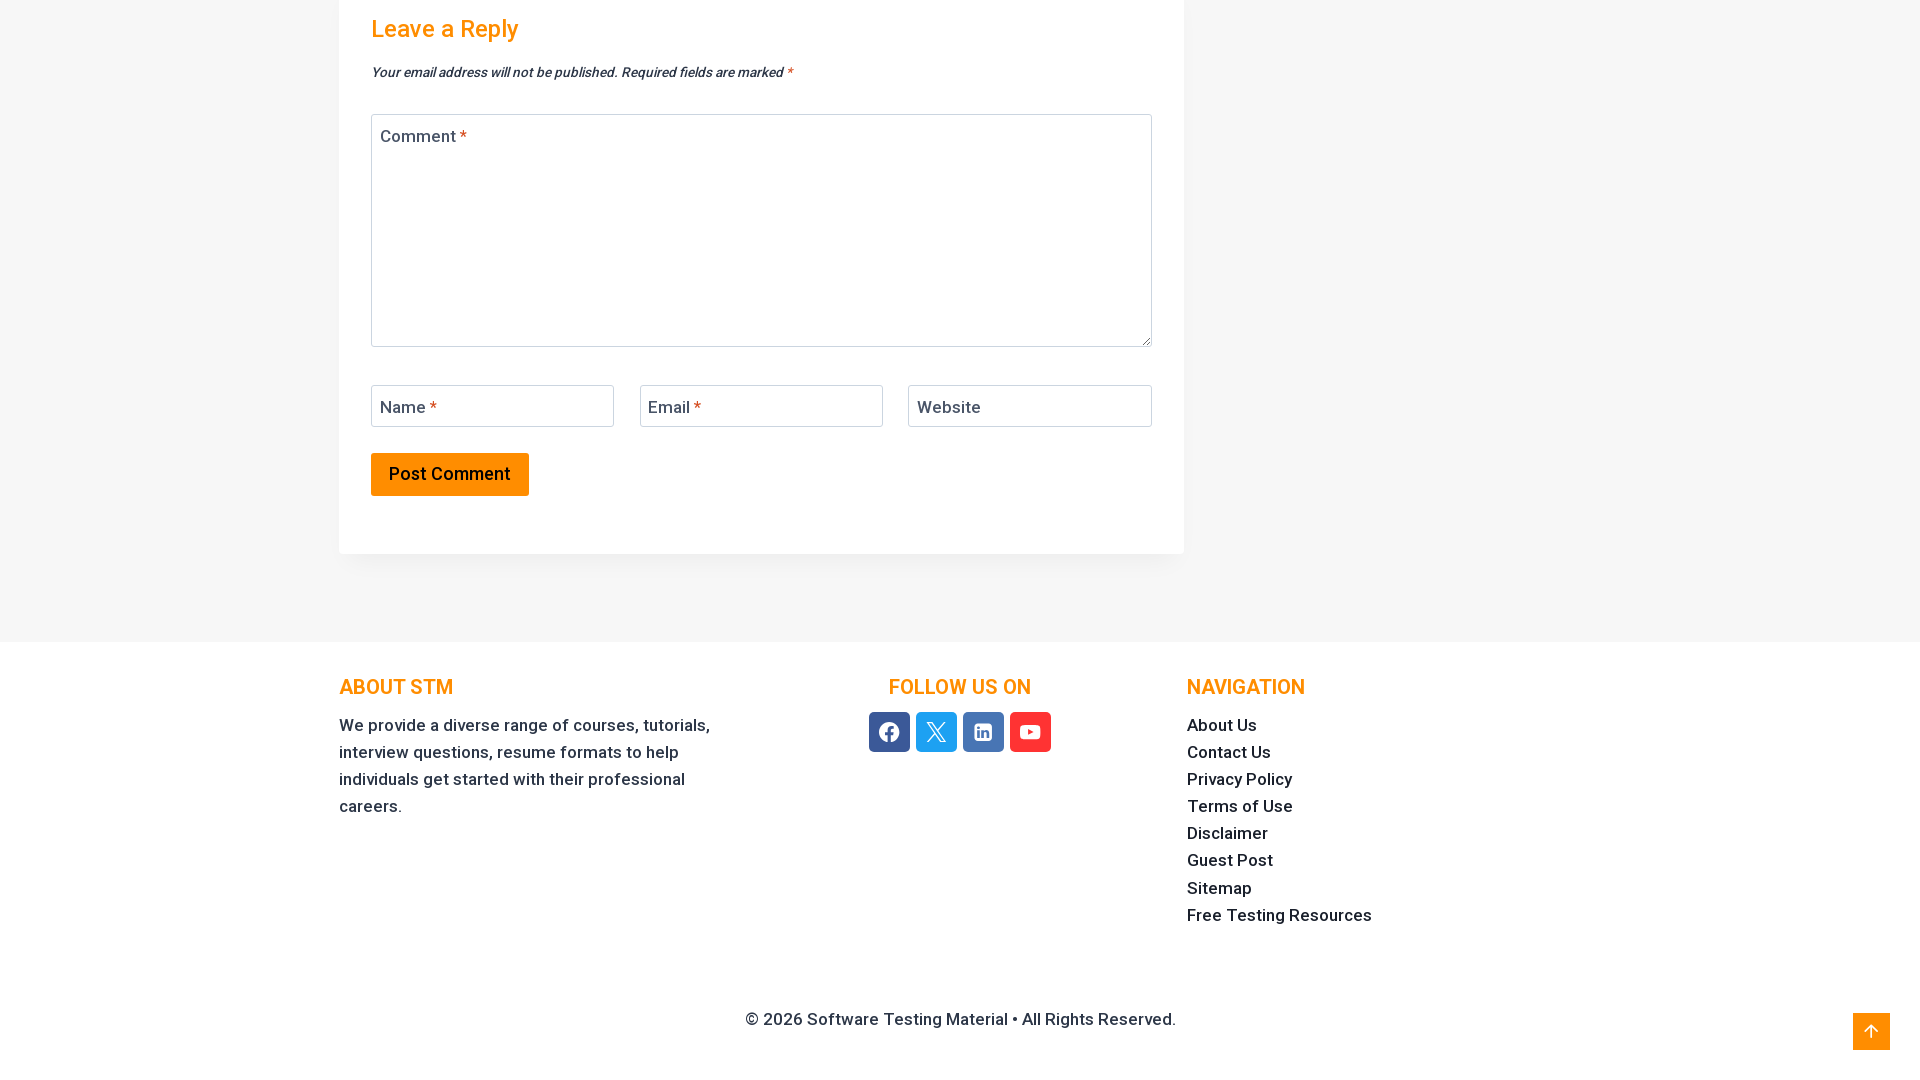

Pressed PageDown key to scroll further
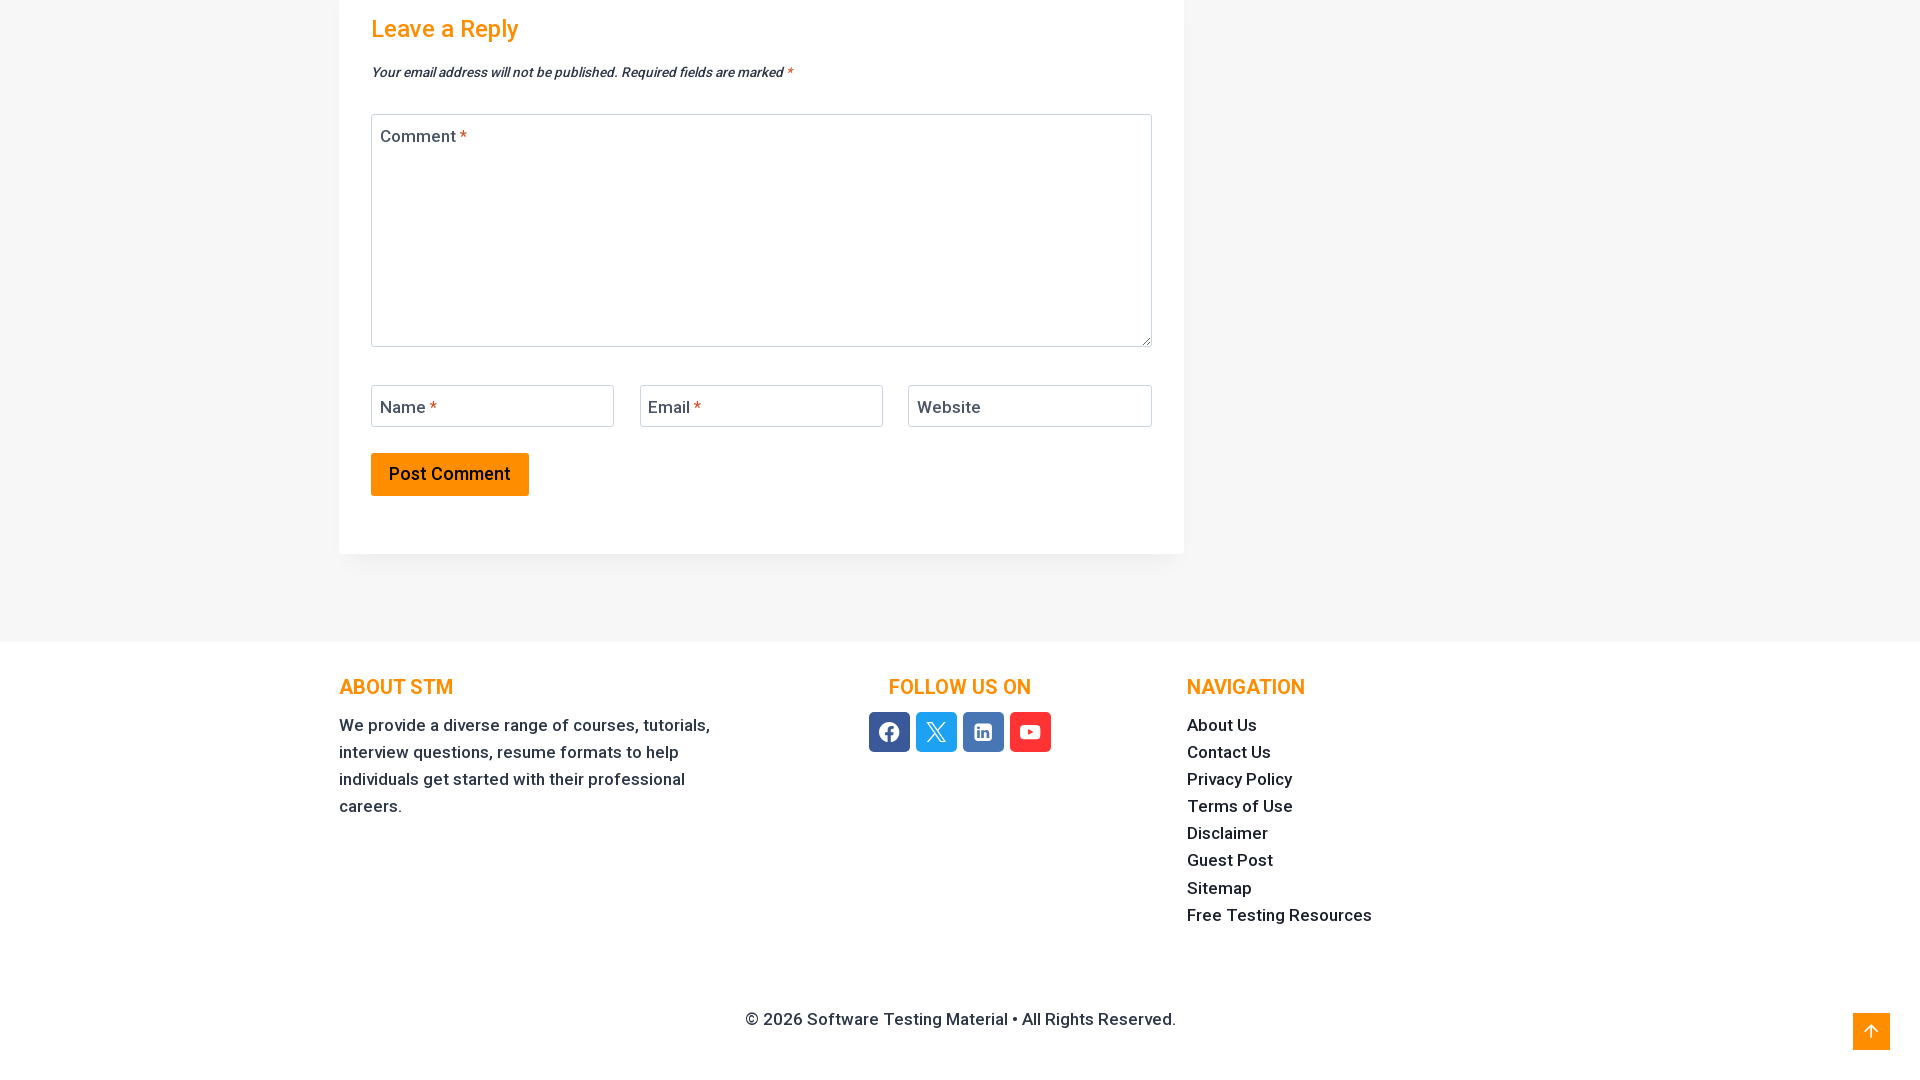

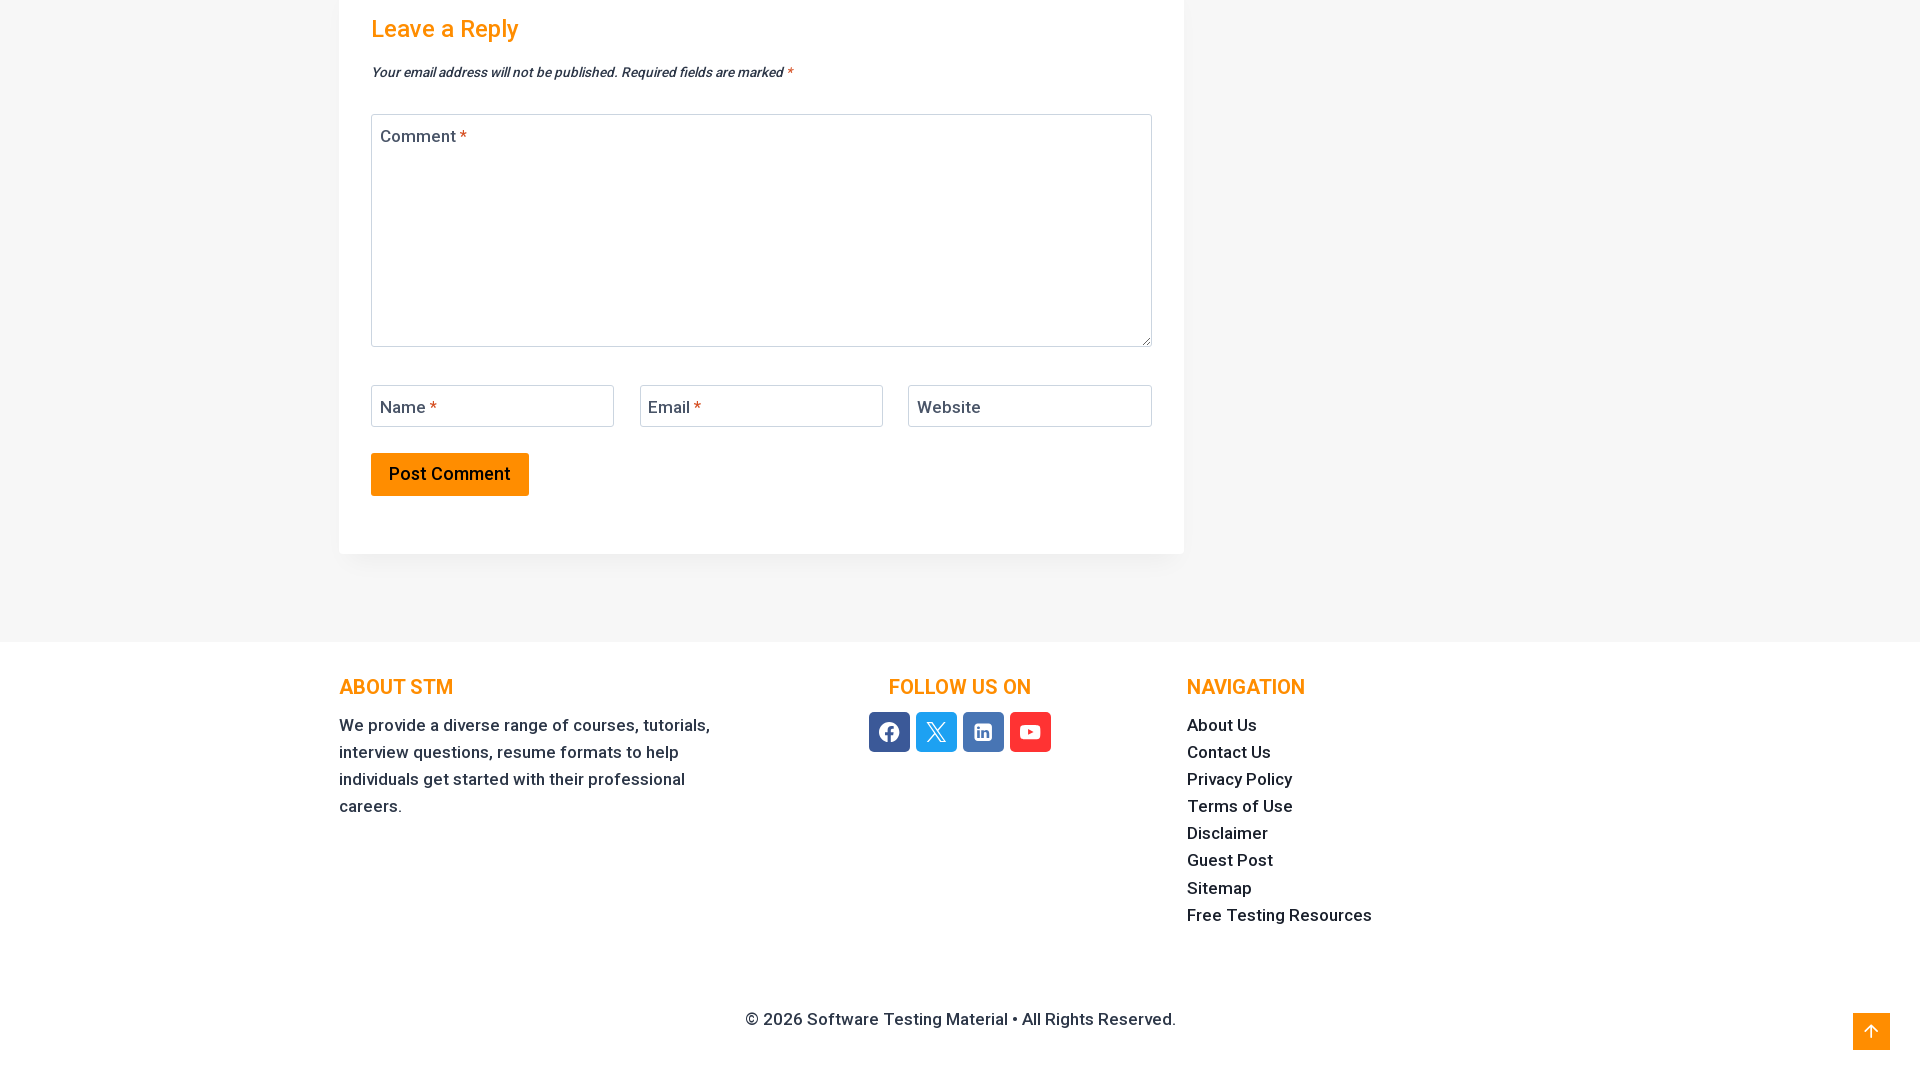